Verifies that the cookies div element has a red background color by checking its CSS property

Starting URL: https://userinyerface.com/game.html

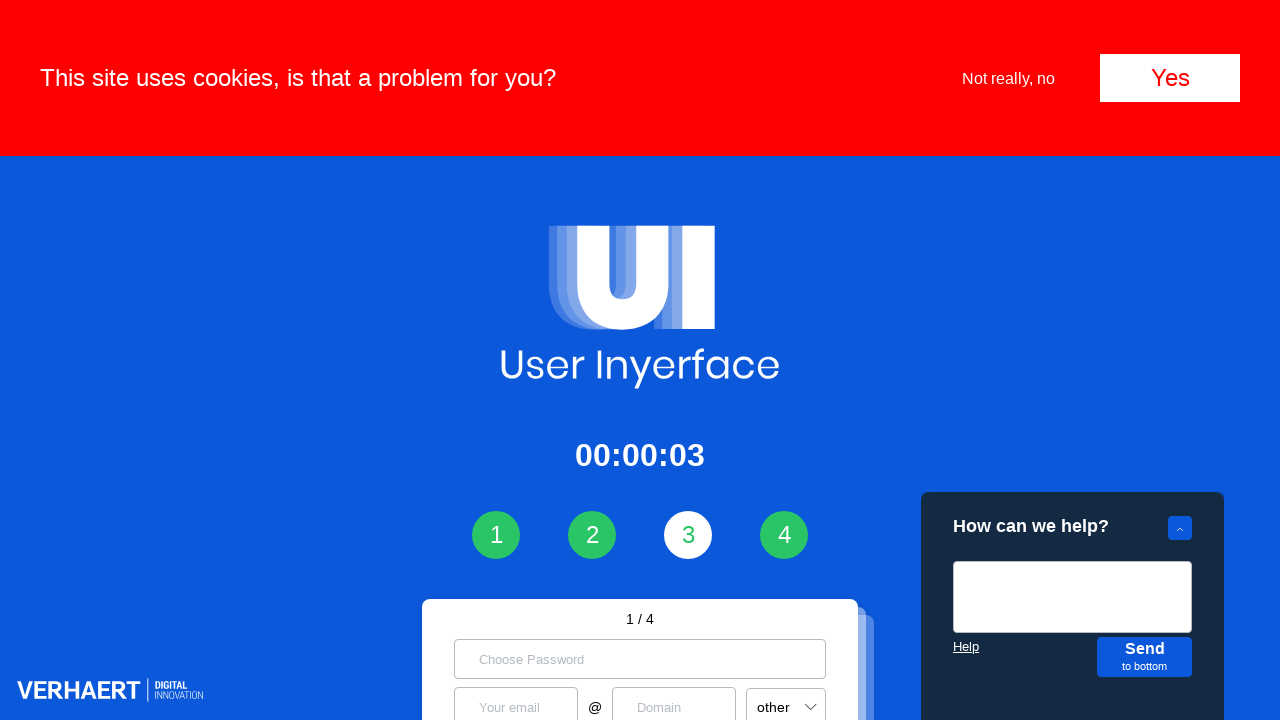

Waited for cookies div to be present
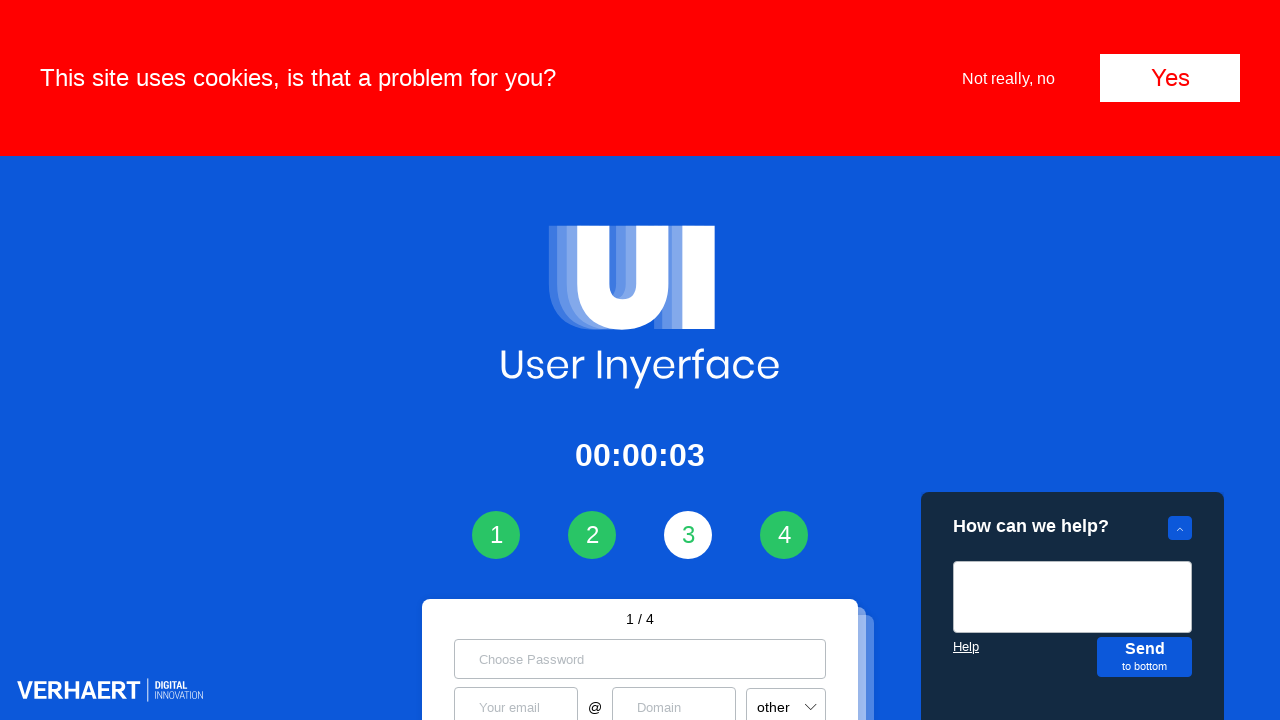

Located cookies div element
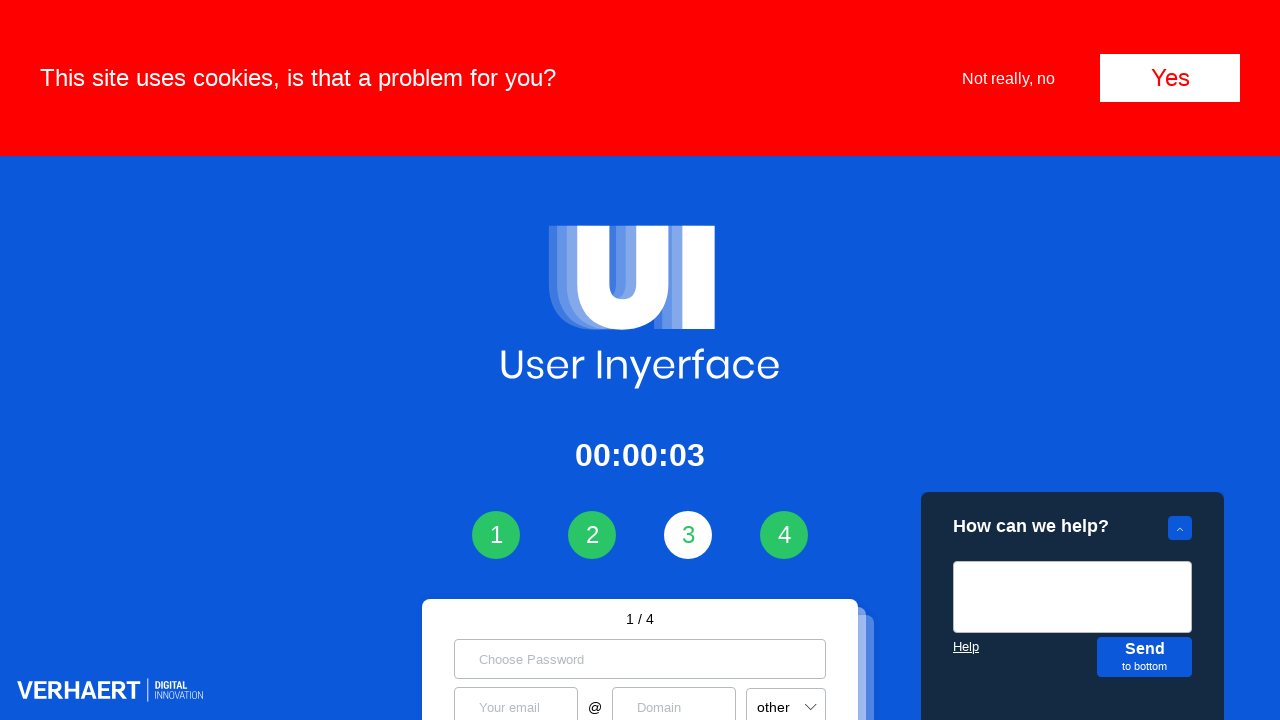

Retrieved background color of cookies div: rgb(255, 0, 0)
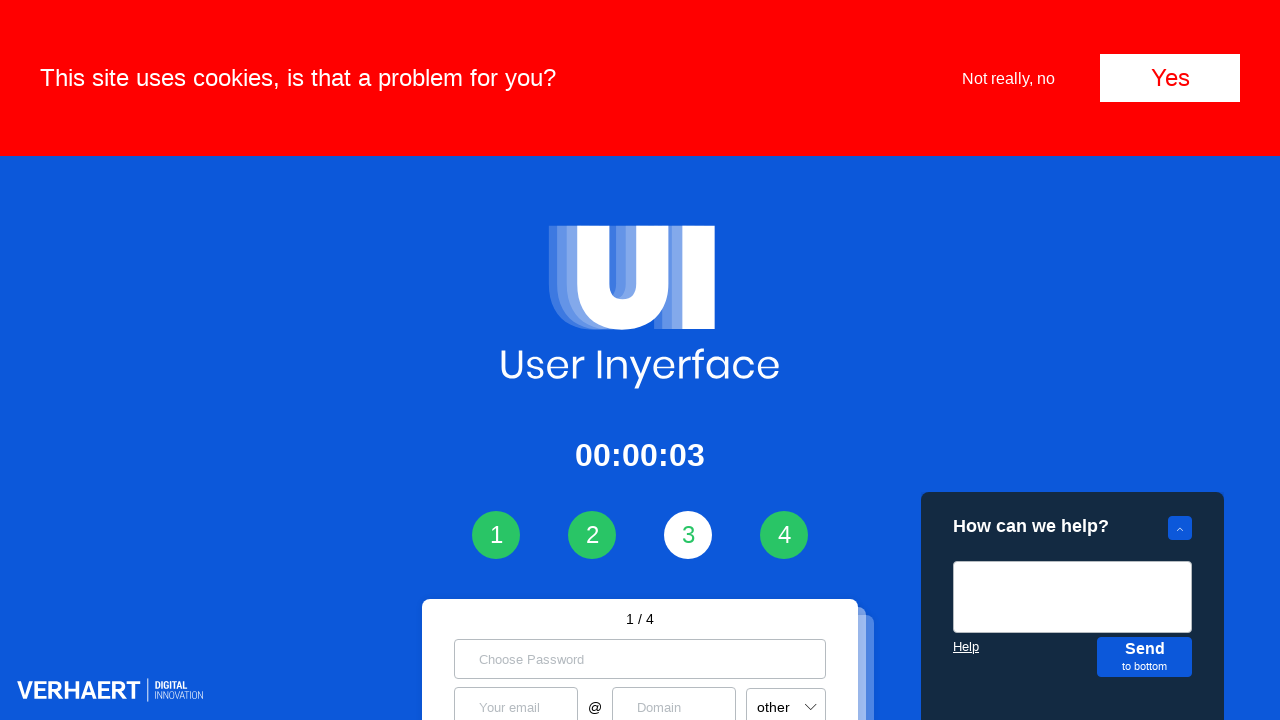

Verified cookies div has red background color
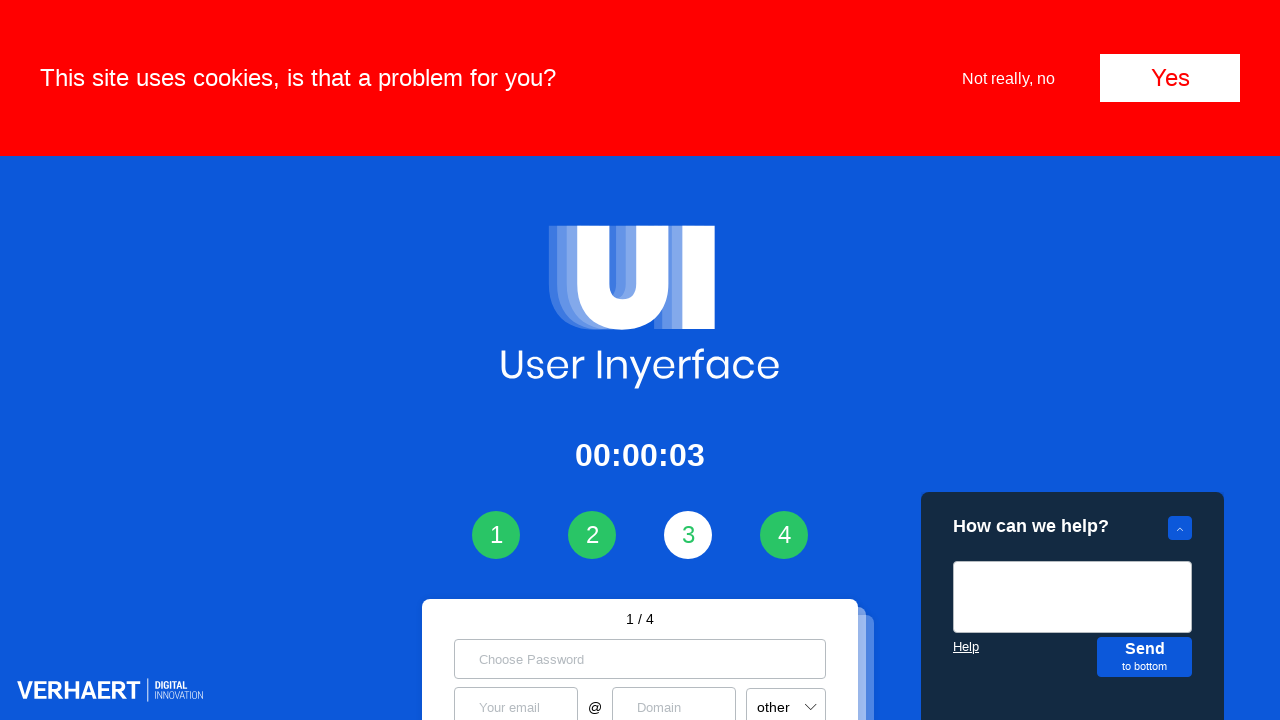

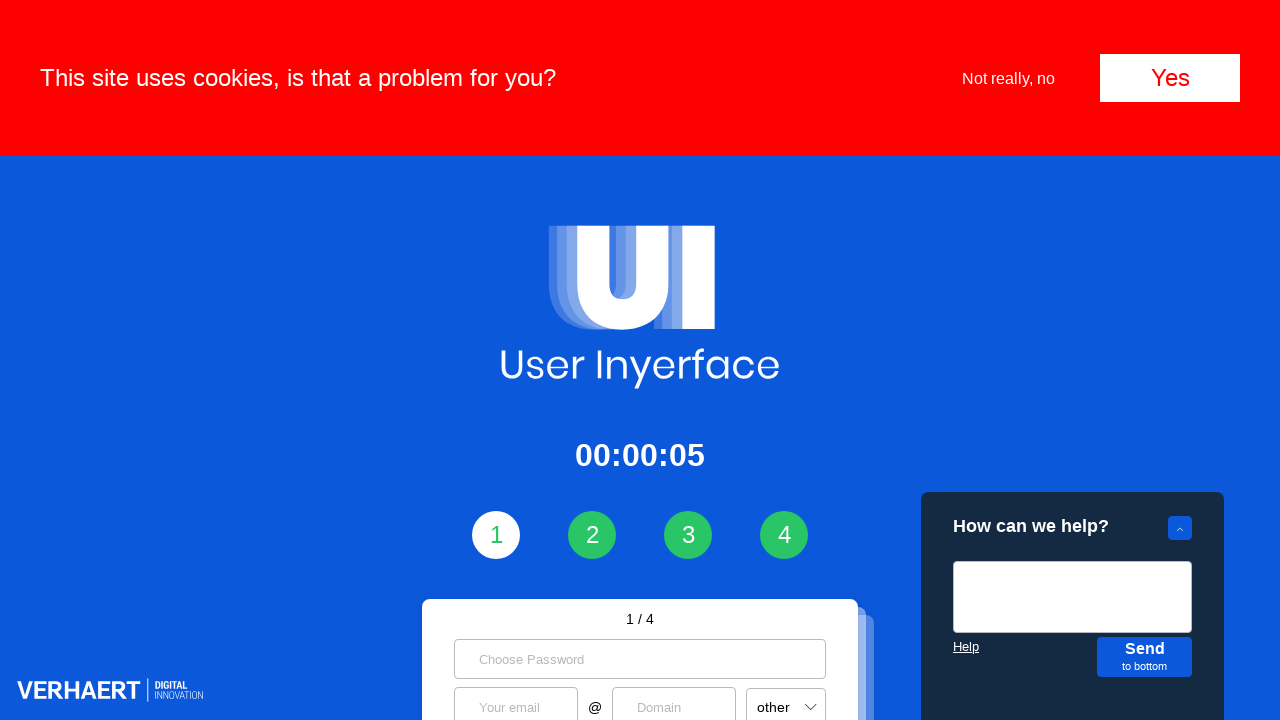